Tests window handling functionality by opening a new window, switching to it, and filling out a registration form with user details

Starting URL: https://www.hyrtutorials.com/p/window-handles-practice.html

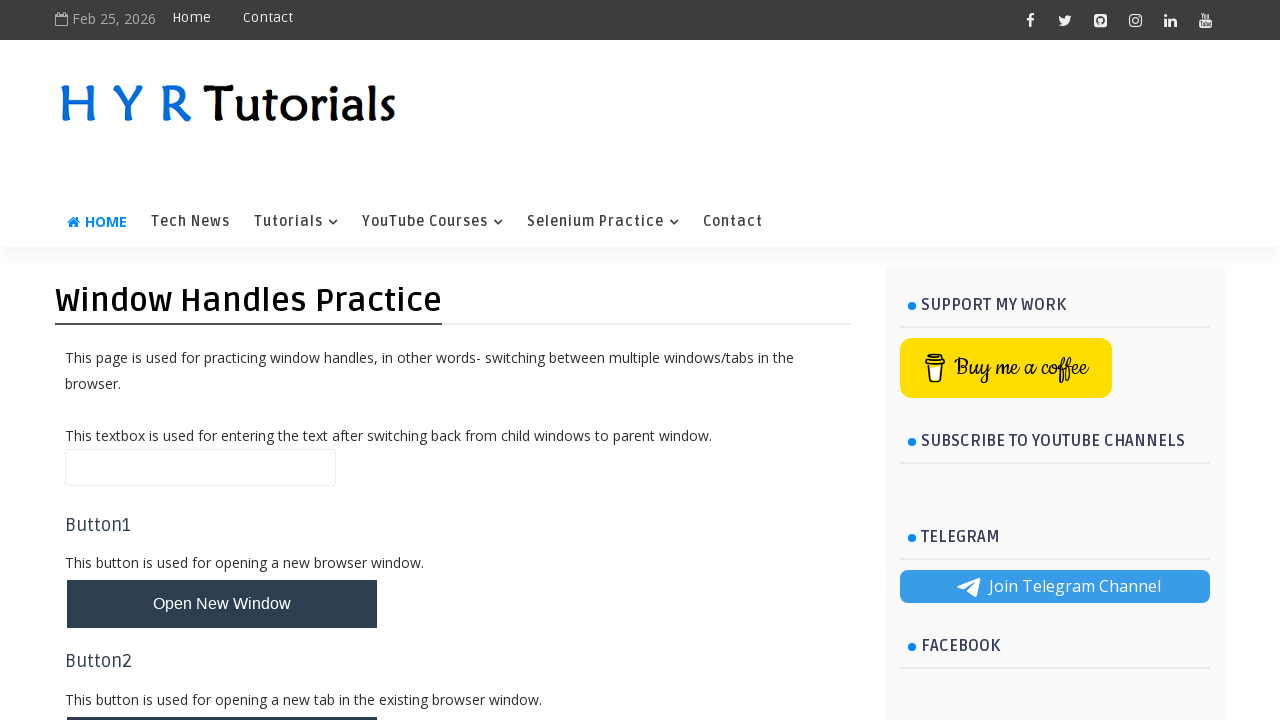

Scrolled down 250 pixels to locate window button
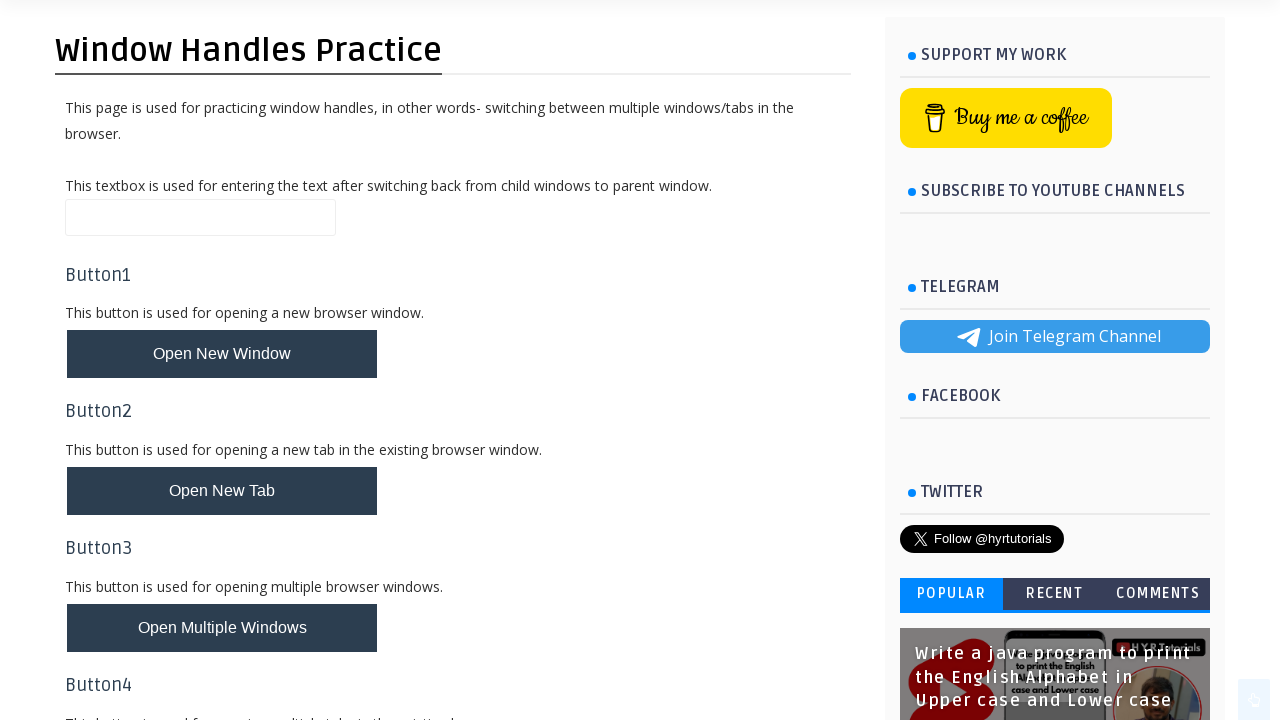

Clicked button to open new window at (222, 354) on button#newWindowBtn
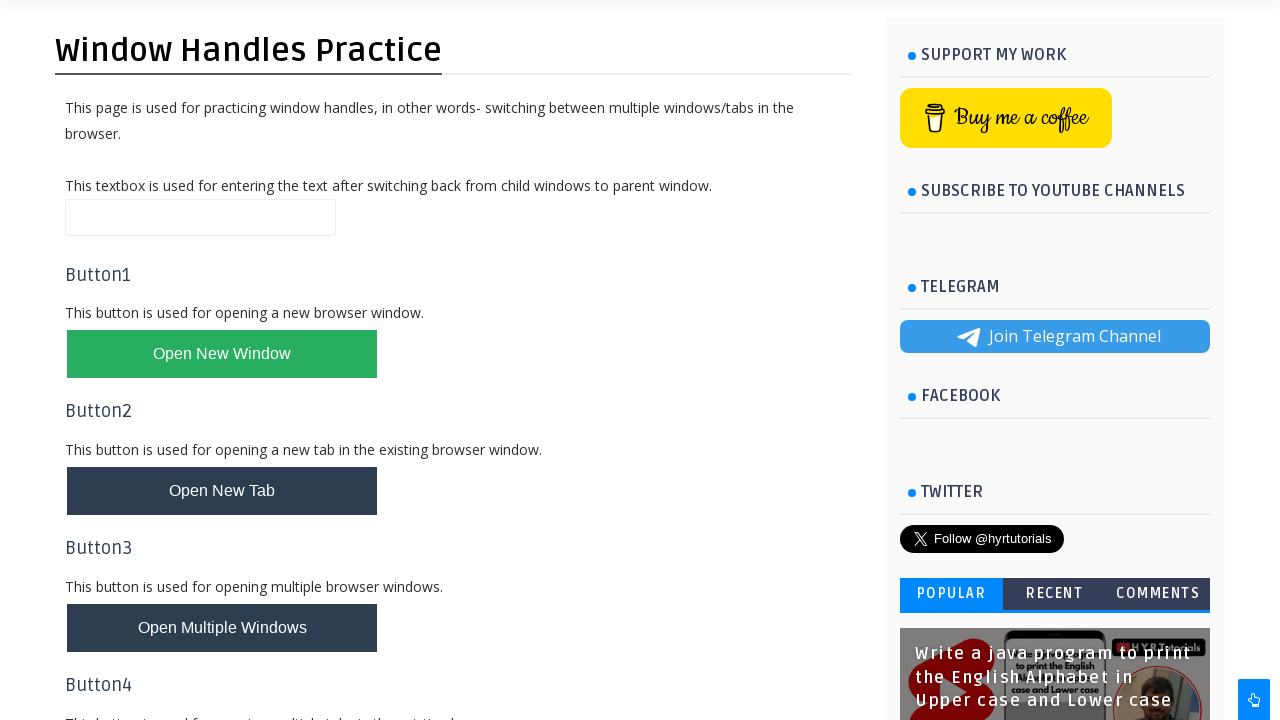

New window opened and captured
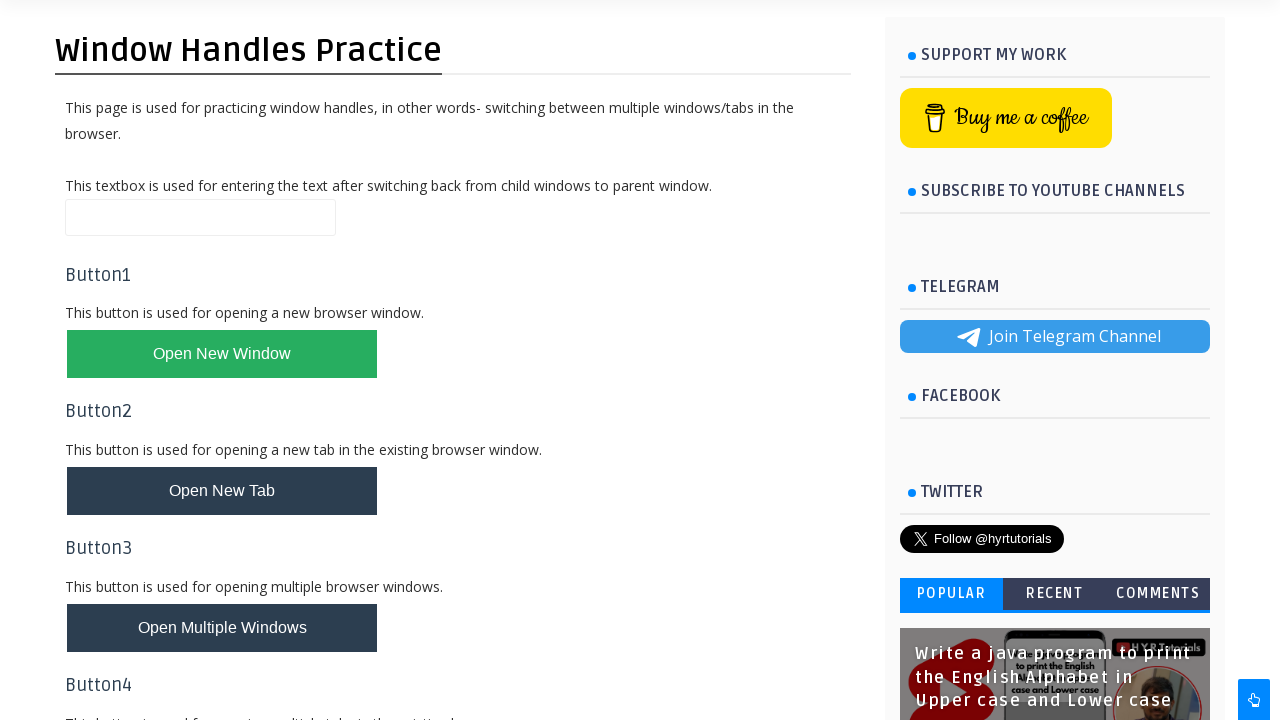

Scrolled down 700 pixels in new window
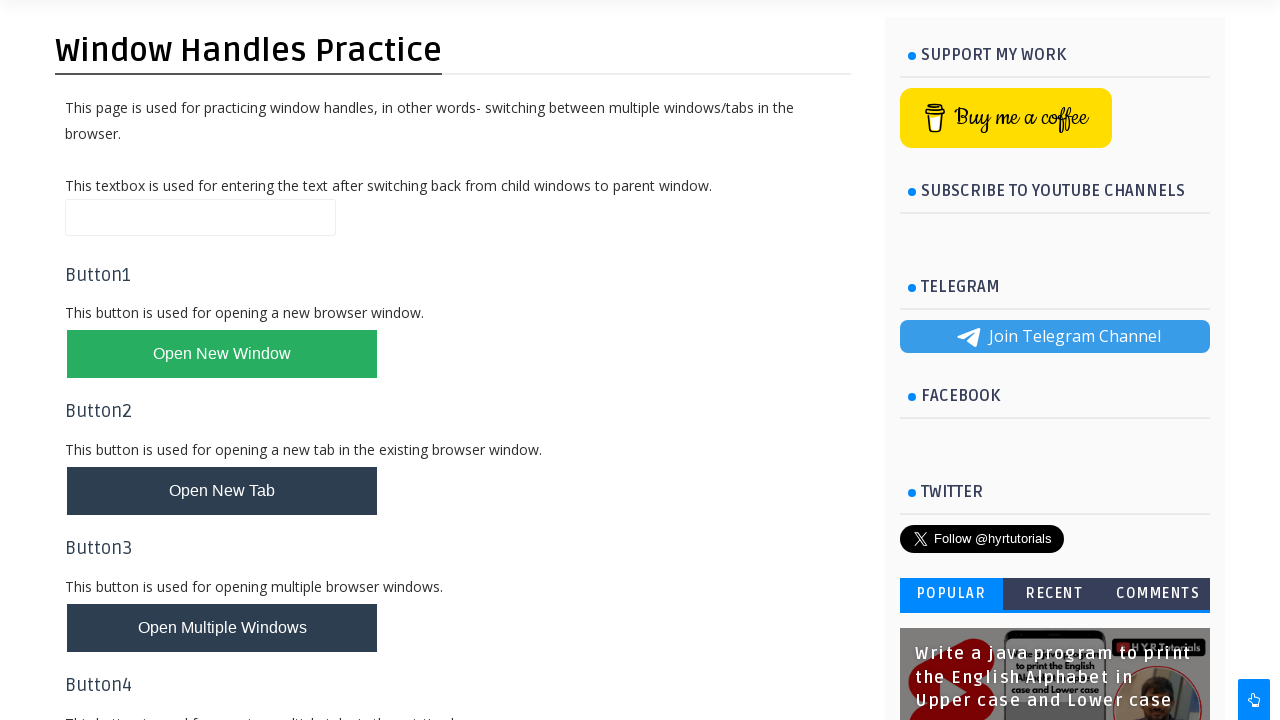

Filled first name field with 'Parvez' on input#firstName
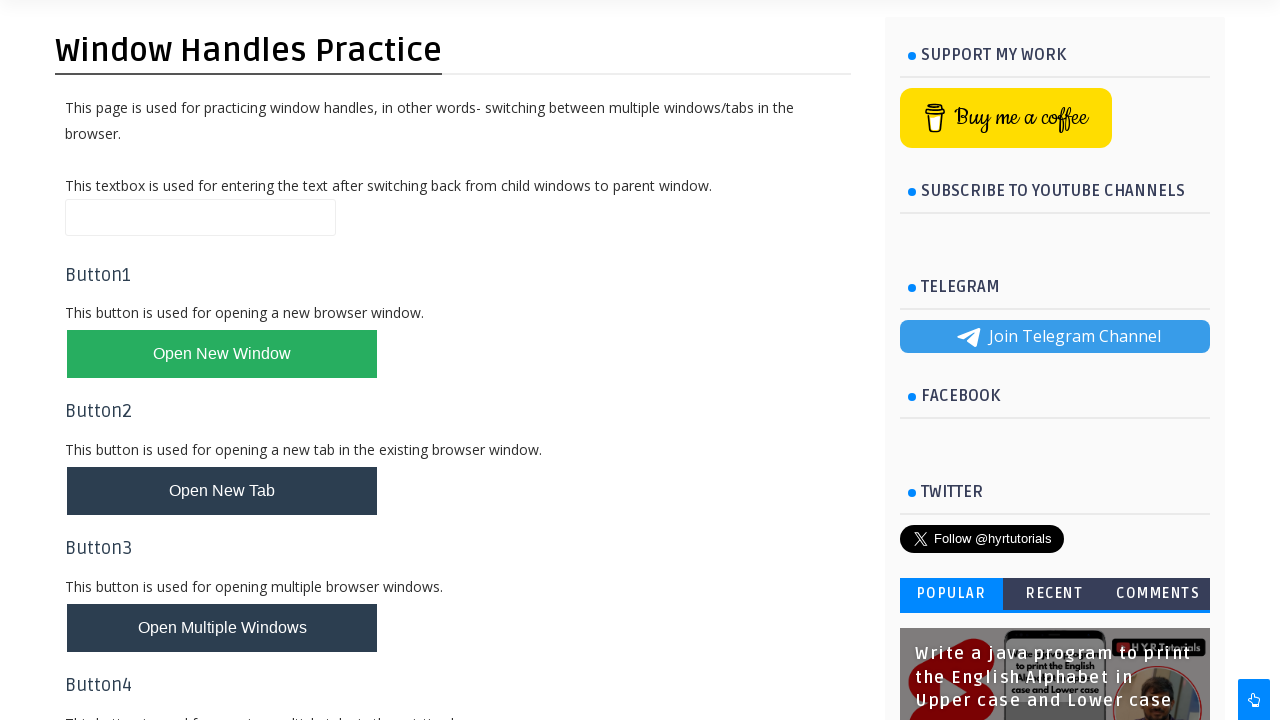

Filled last name field with 'Khan' on input#lastName
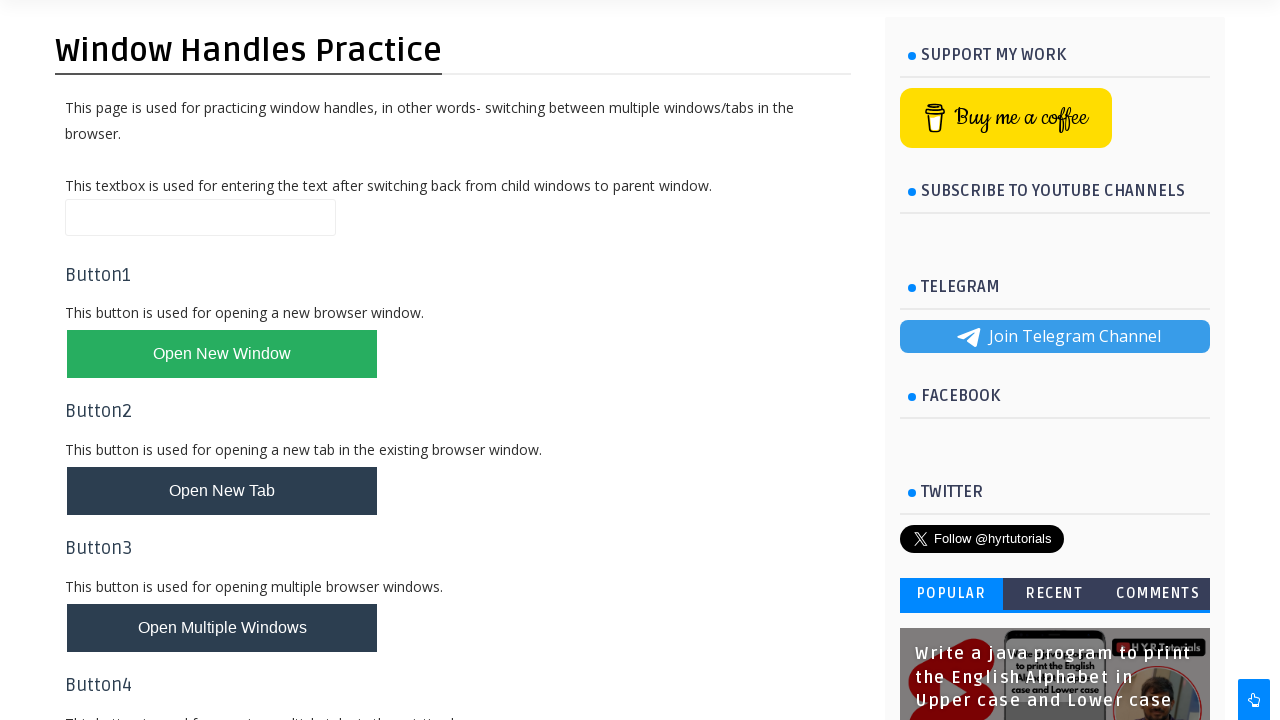

Selected 'Male' radio button at (174, 323) on input#malerb
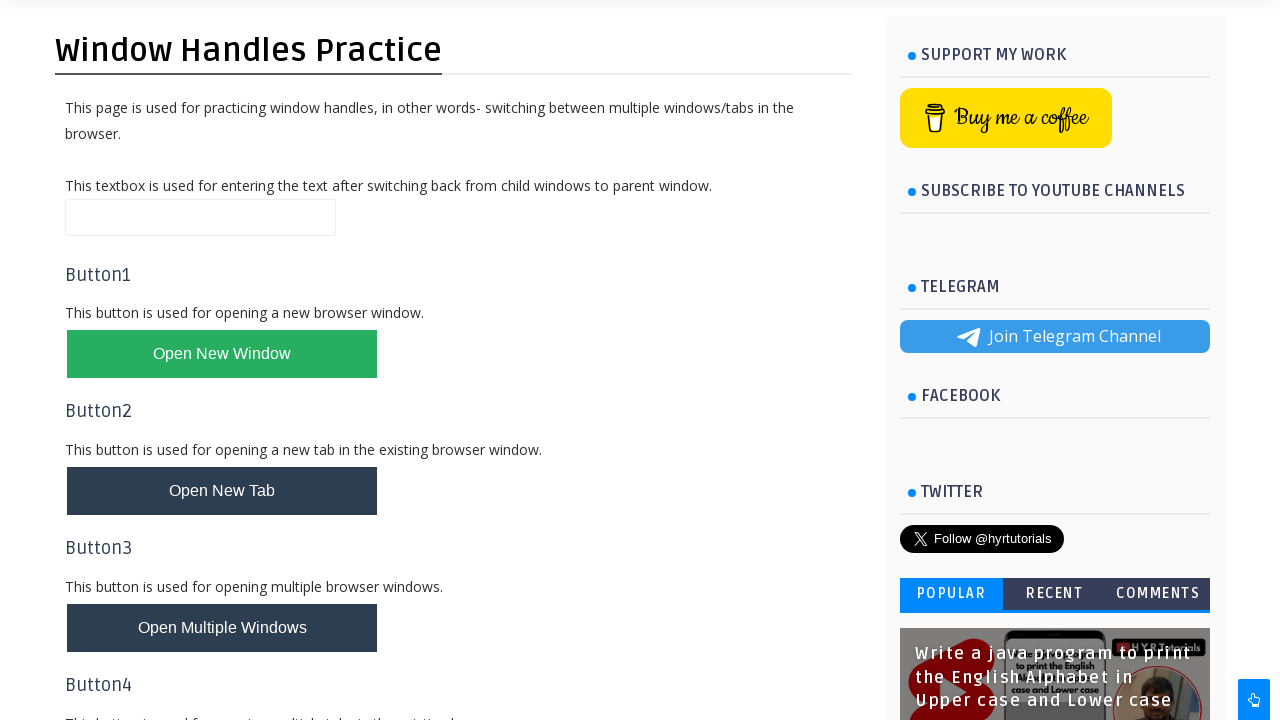

Checked 'English' checkbox at (174, 375) on input#englishchbx
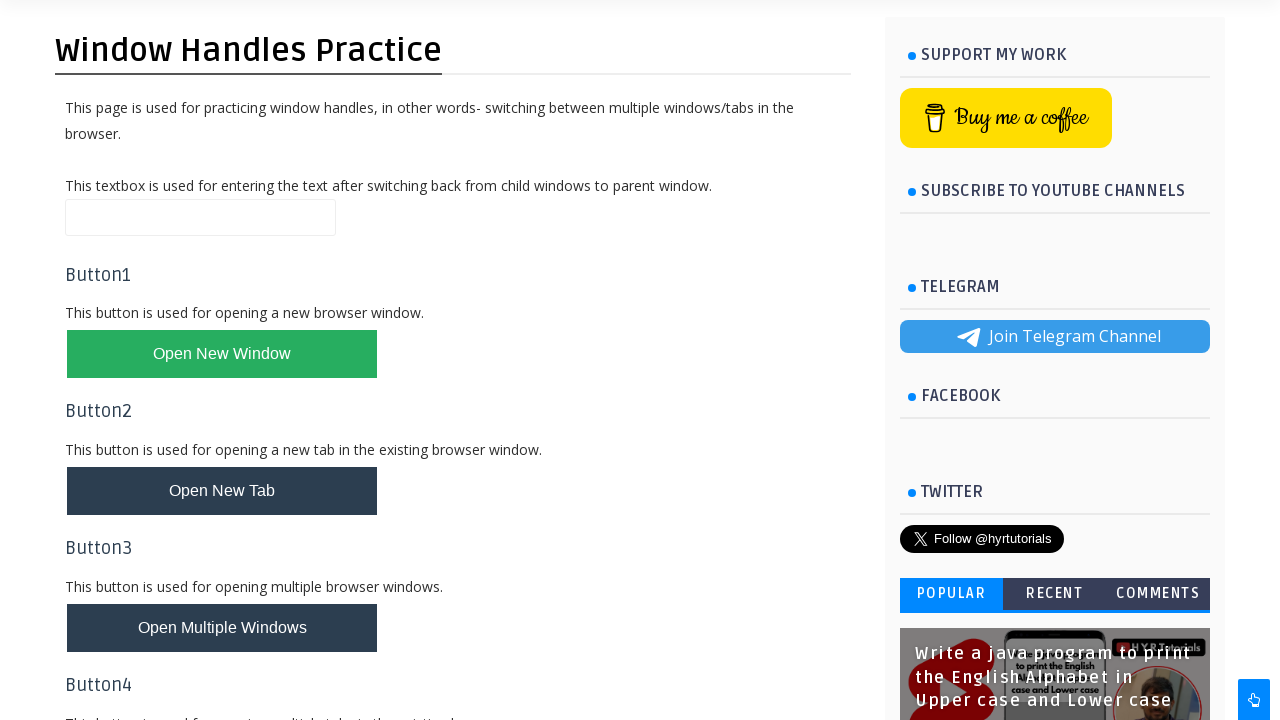

Checked 'Hindi' checkbox at (254, 375) on input#hindichbx
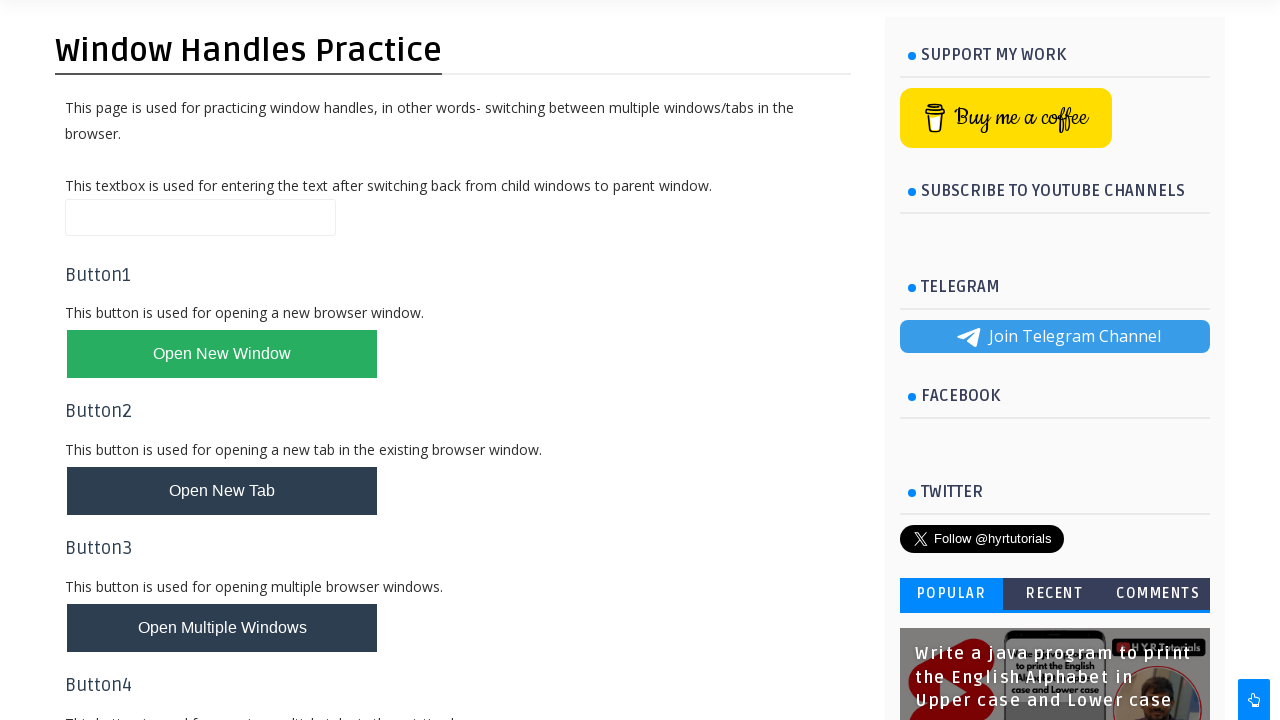

Filled email field with 'testuser123@example.com' on input#email
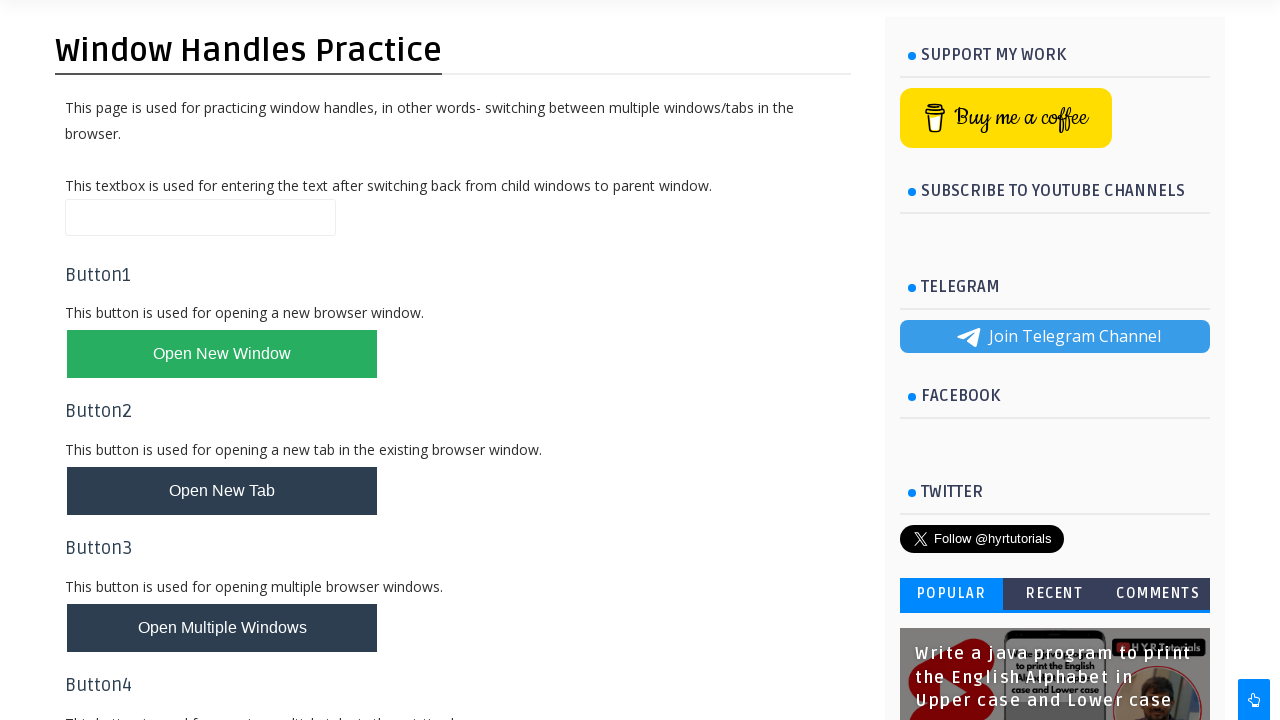

Filled password field with 'TestPass123!' on input#password
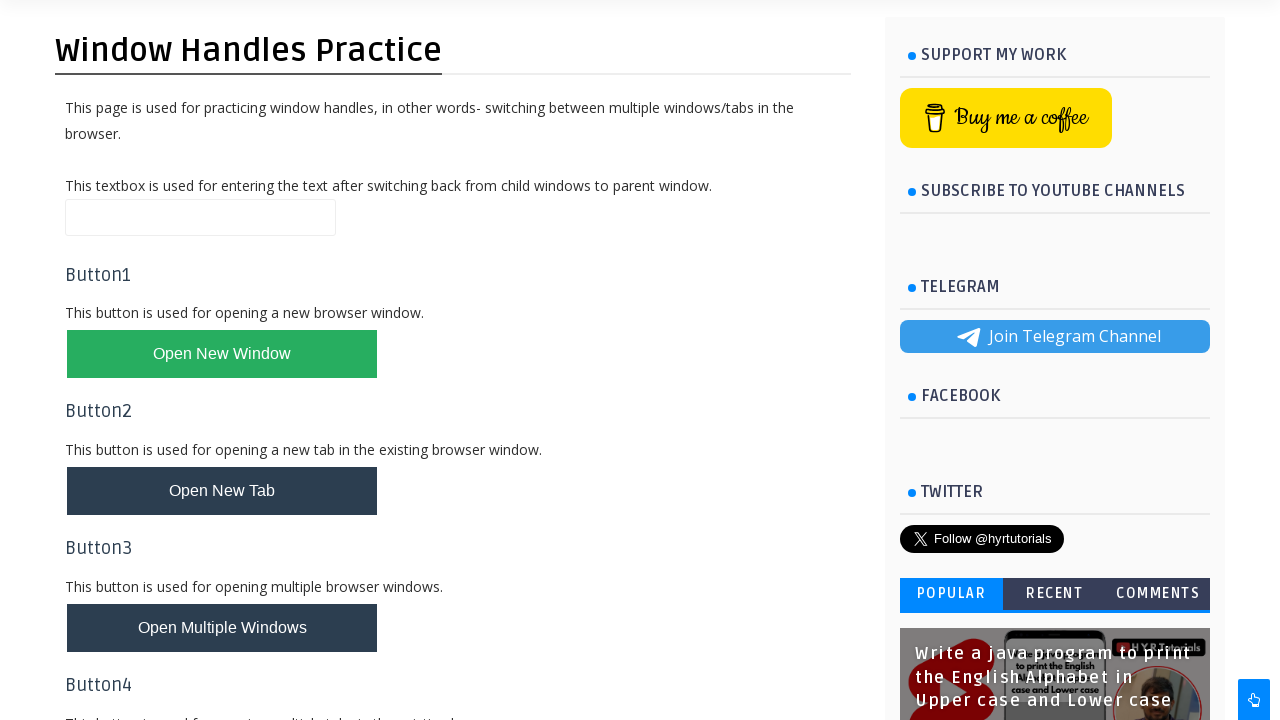

Clicked link to navigate to home page at (371, 225) on text=Click here to navigate to the home page
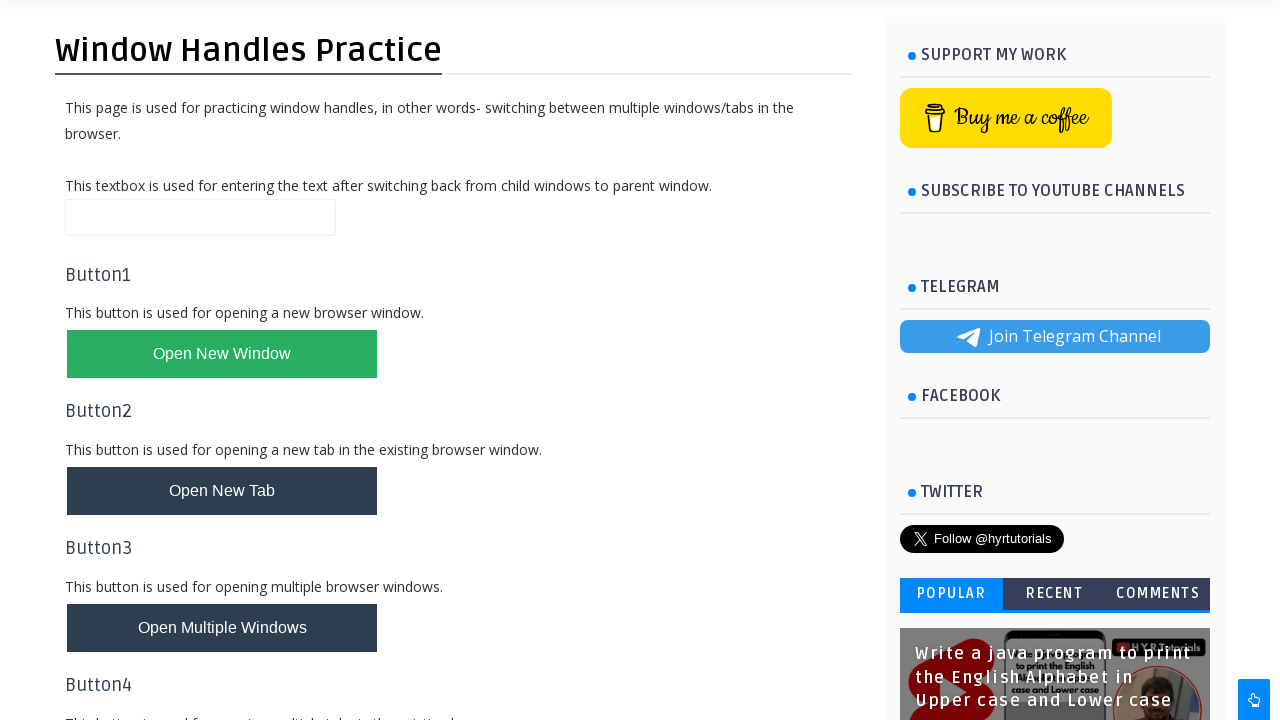

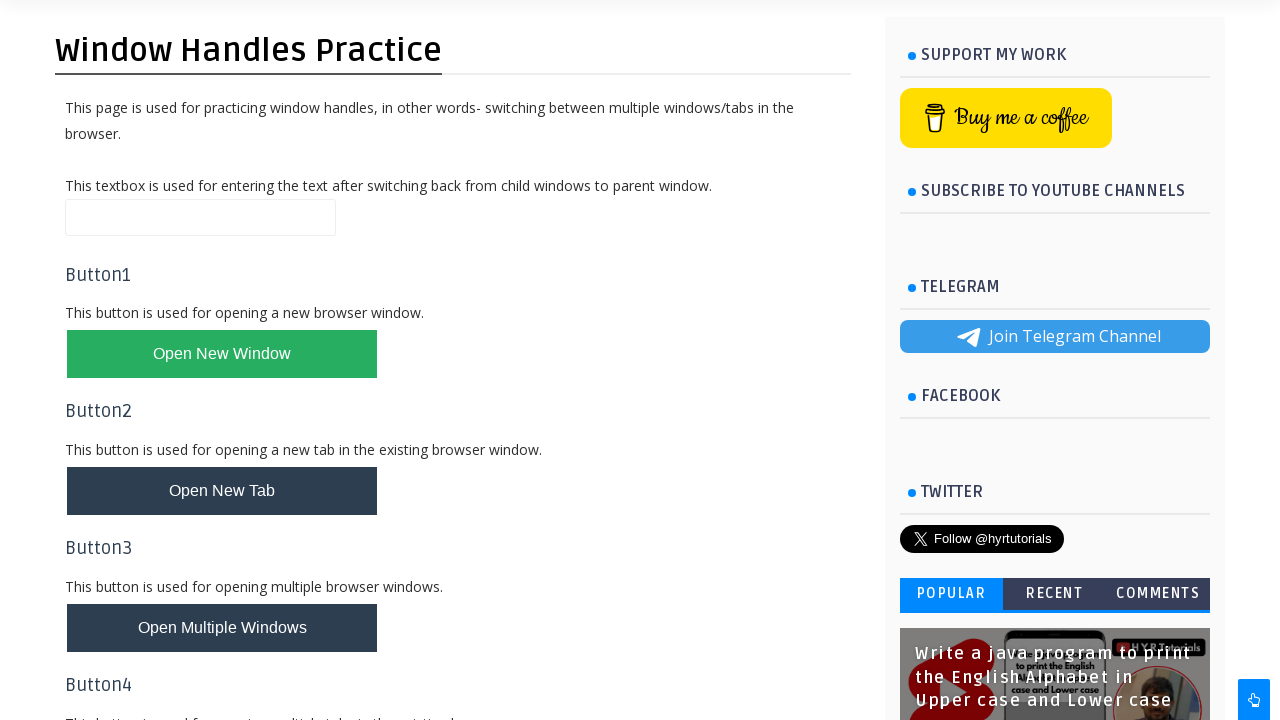